Navigates to W3Schools CSS table page and locates a table cell element

Starting URL: https://www.w3schools.com/css/css_table.asp

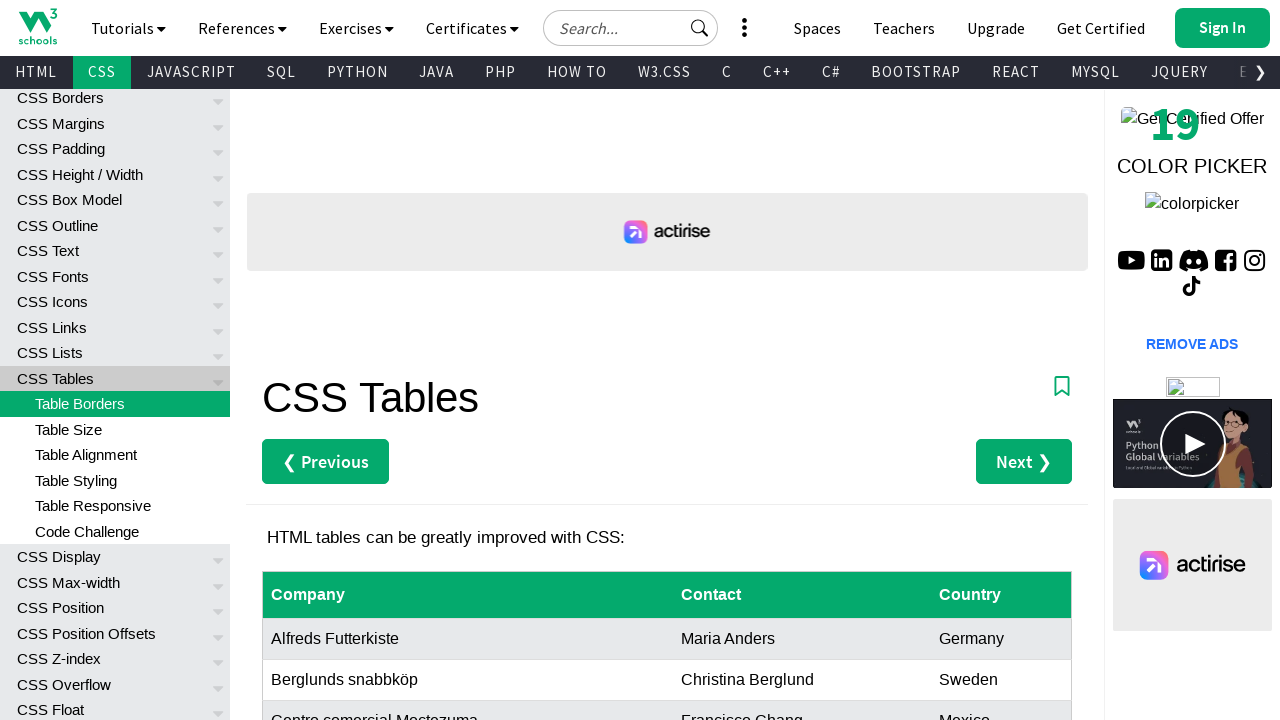

Navigated to W3Schools CSS table page
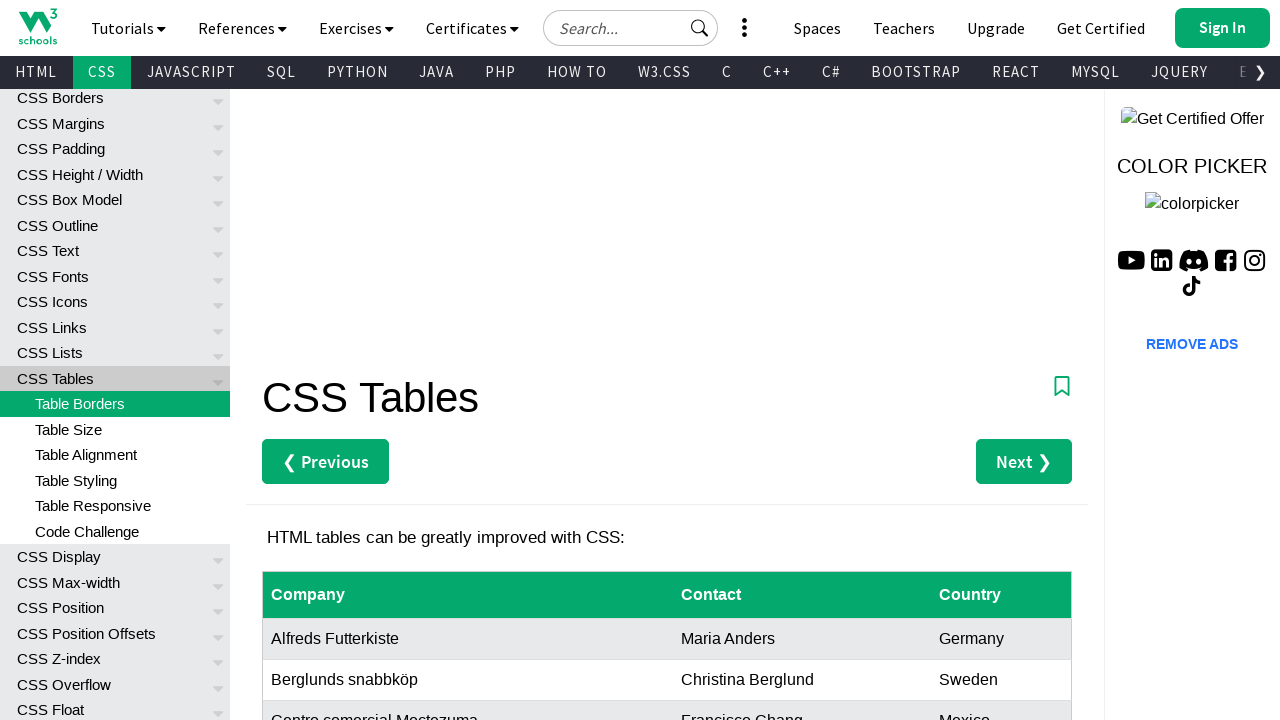

Located table cell element in customers table
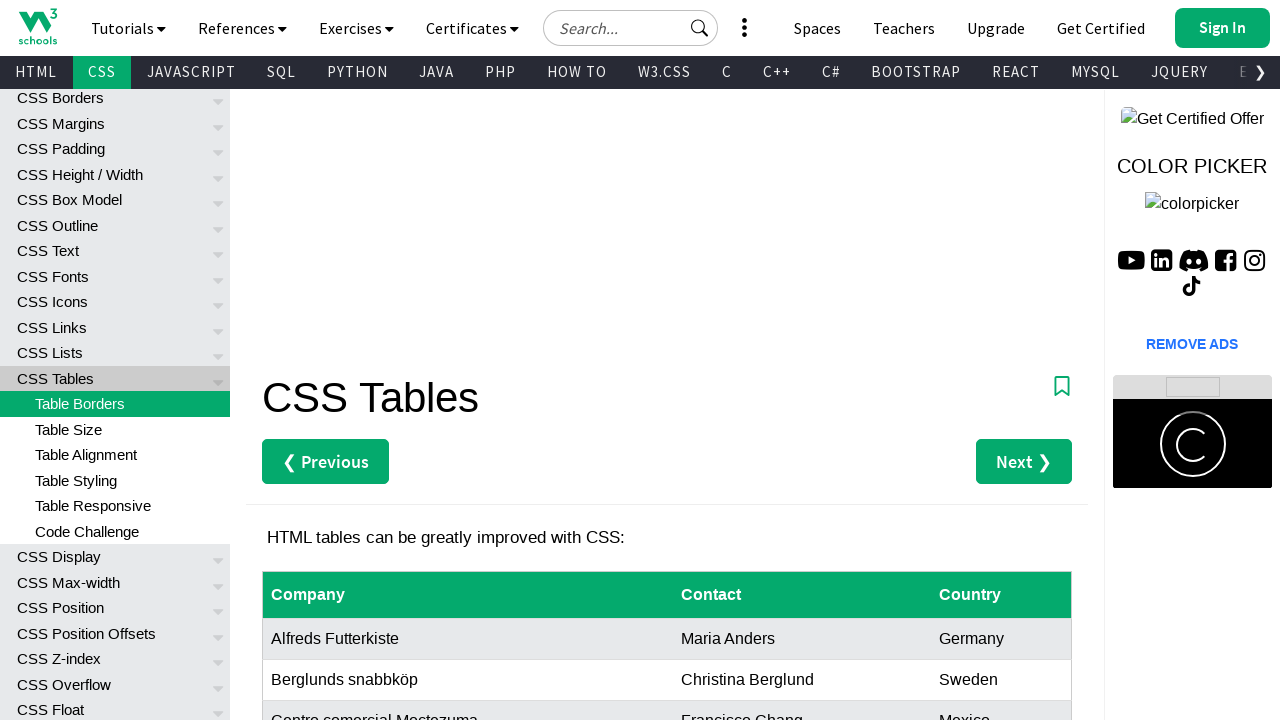

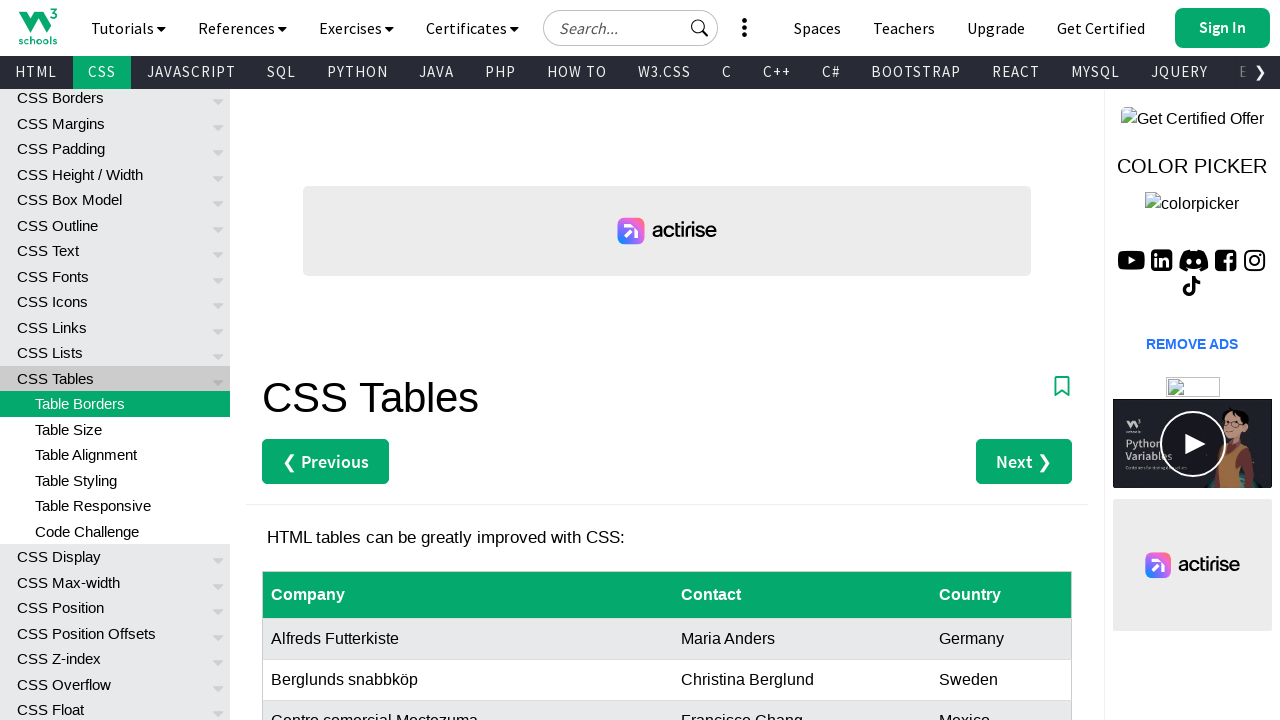